Tests clicking on the "Programming" link

Starting URL: https://www.skillfactory.ru

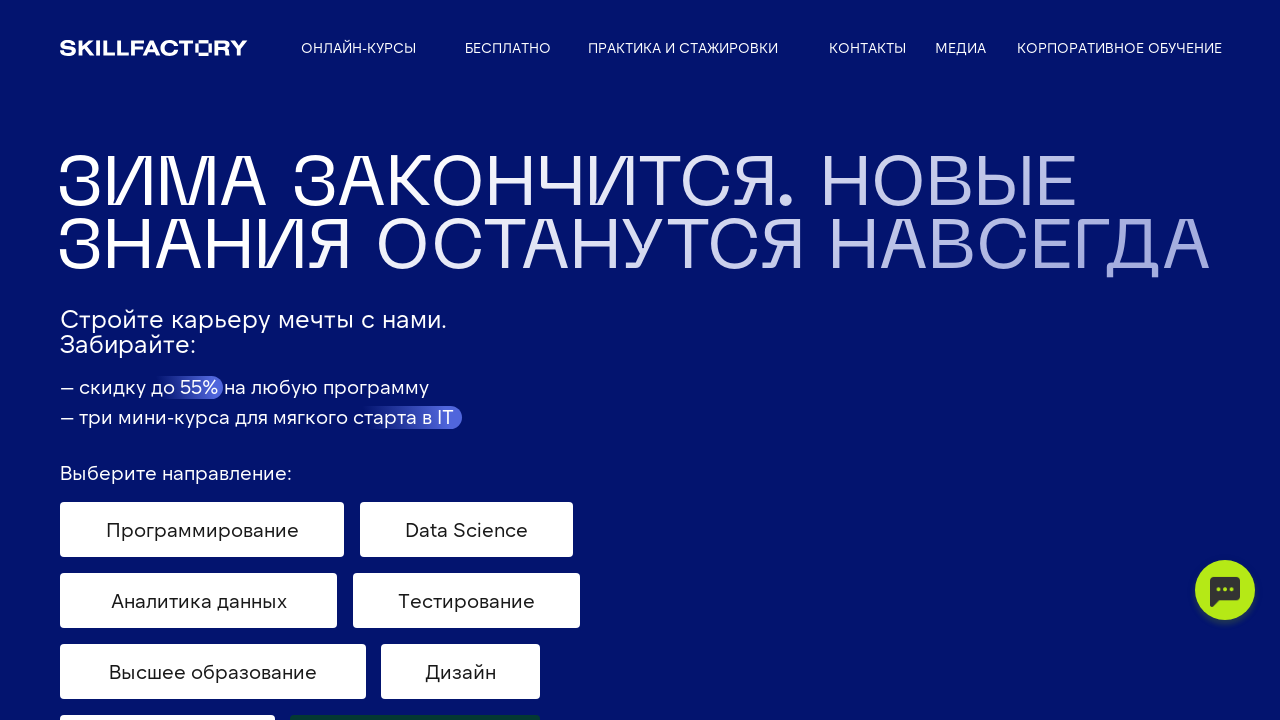

Clicked on 'Programming' (Программирование) link at (202, 530) on text=Программирование
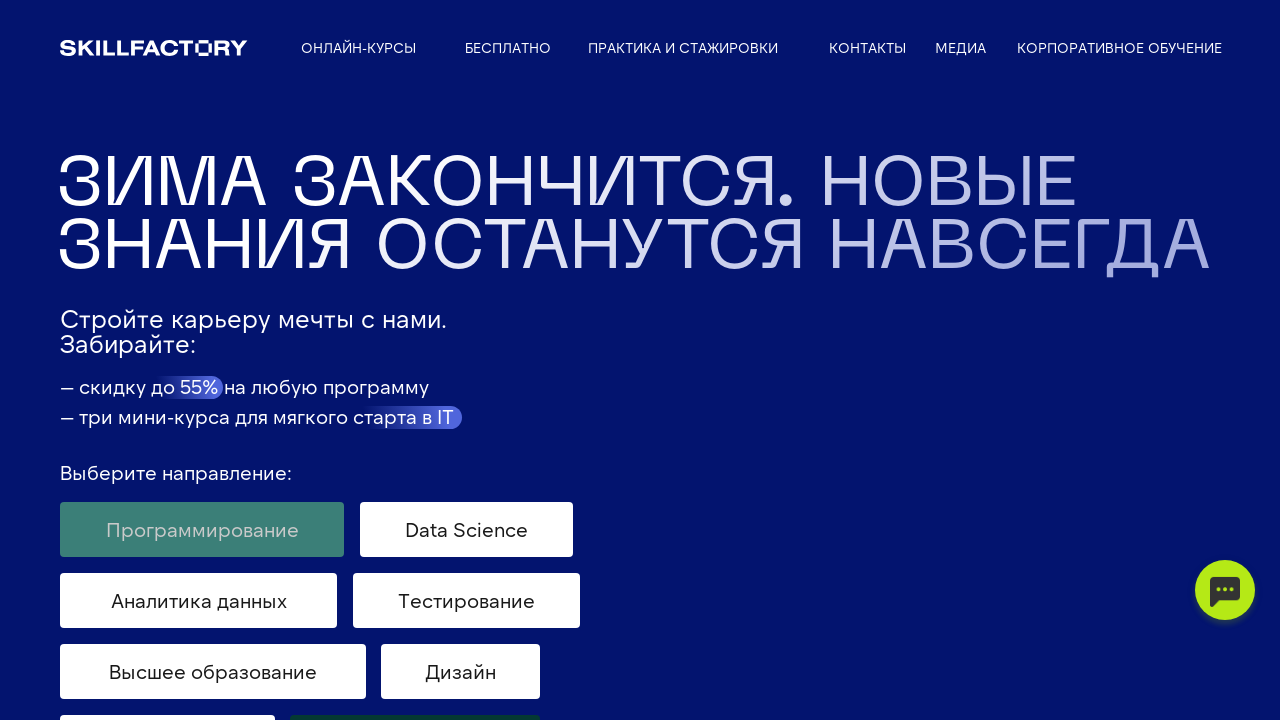

Waited for page to load after clicking Programming link
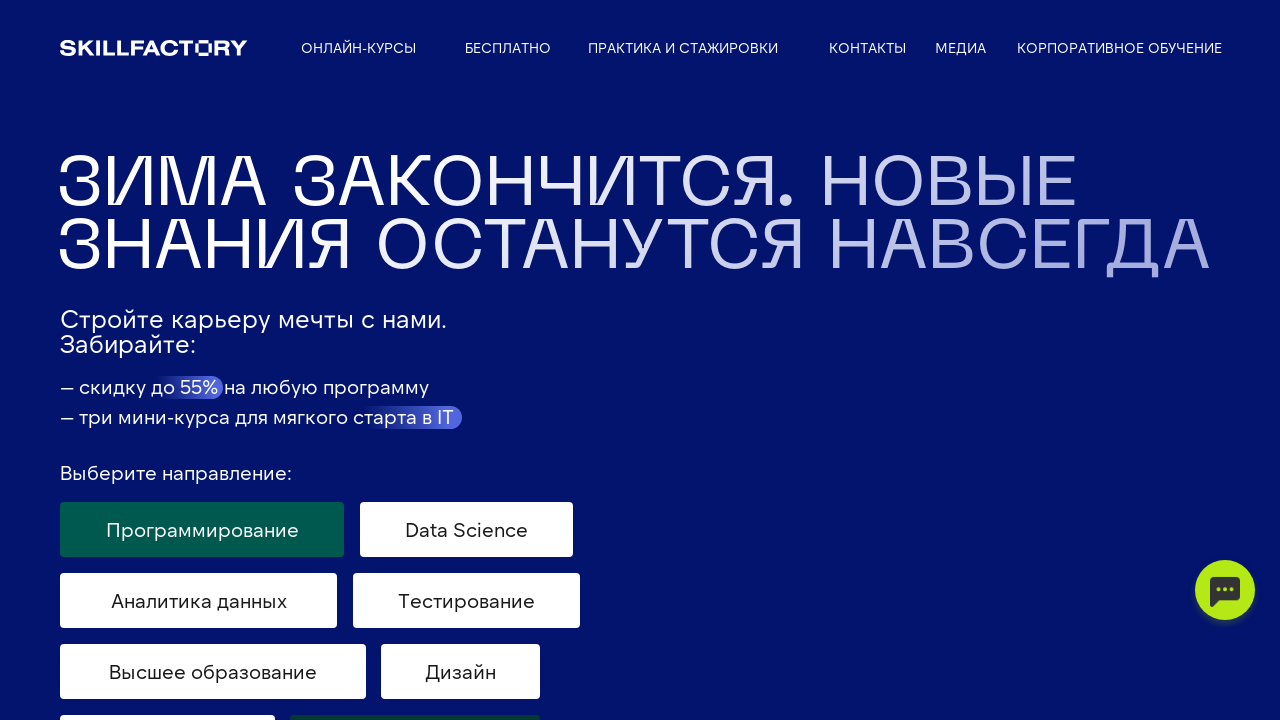

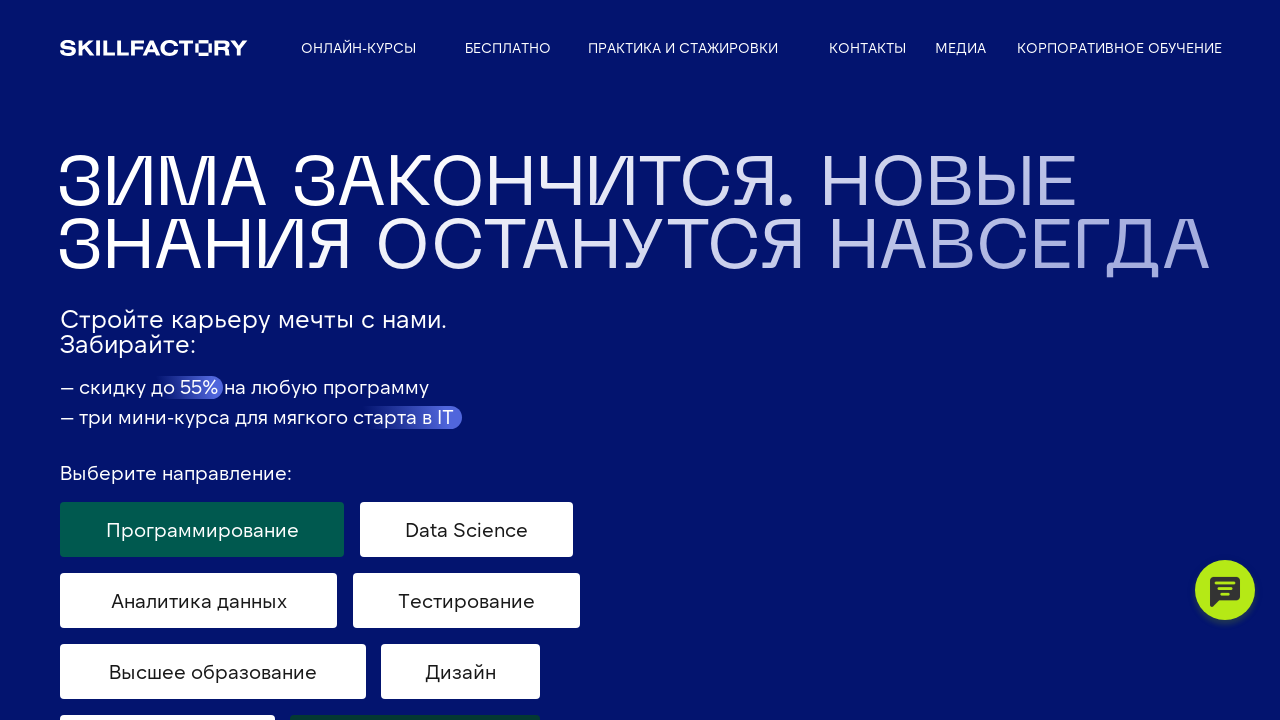